Tests keyboard input events by sending individual keystrokes and keyboard shortcuts like Ctrl+A and Ctrl+C

Starting URL: https://www.training-support.net/selenium/input-events

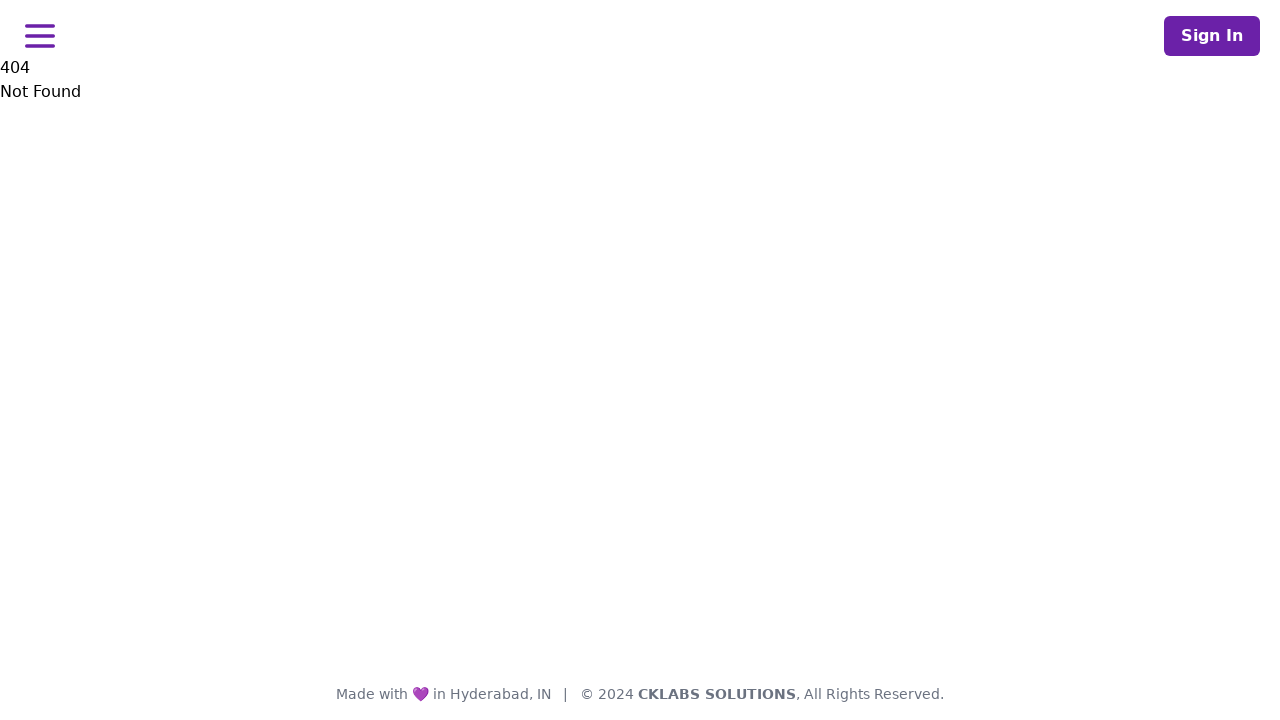

Pressed single key 'S'
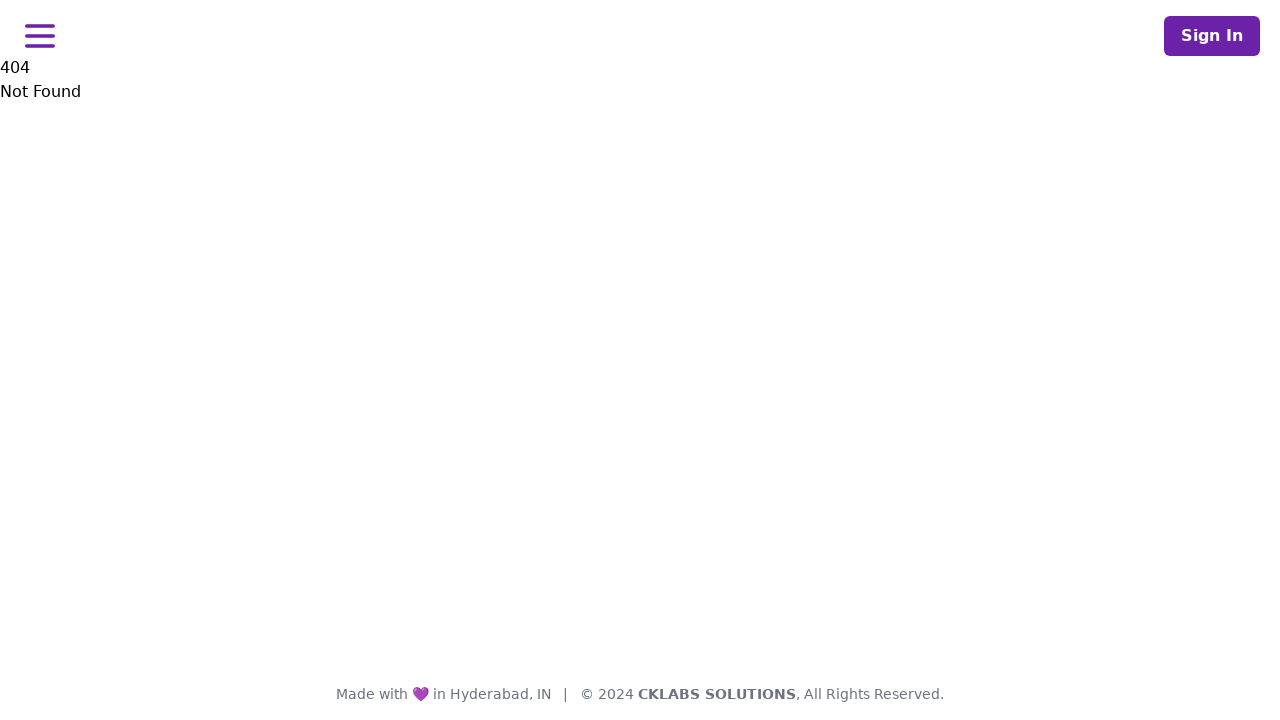

Pressed Ctrl+A to select all text
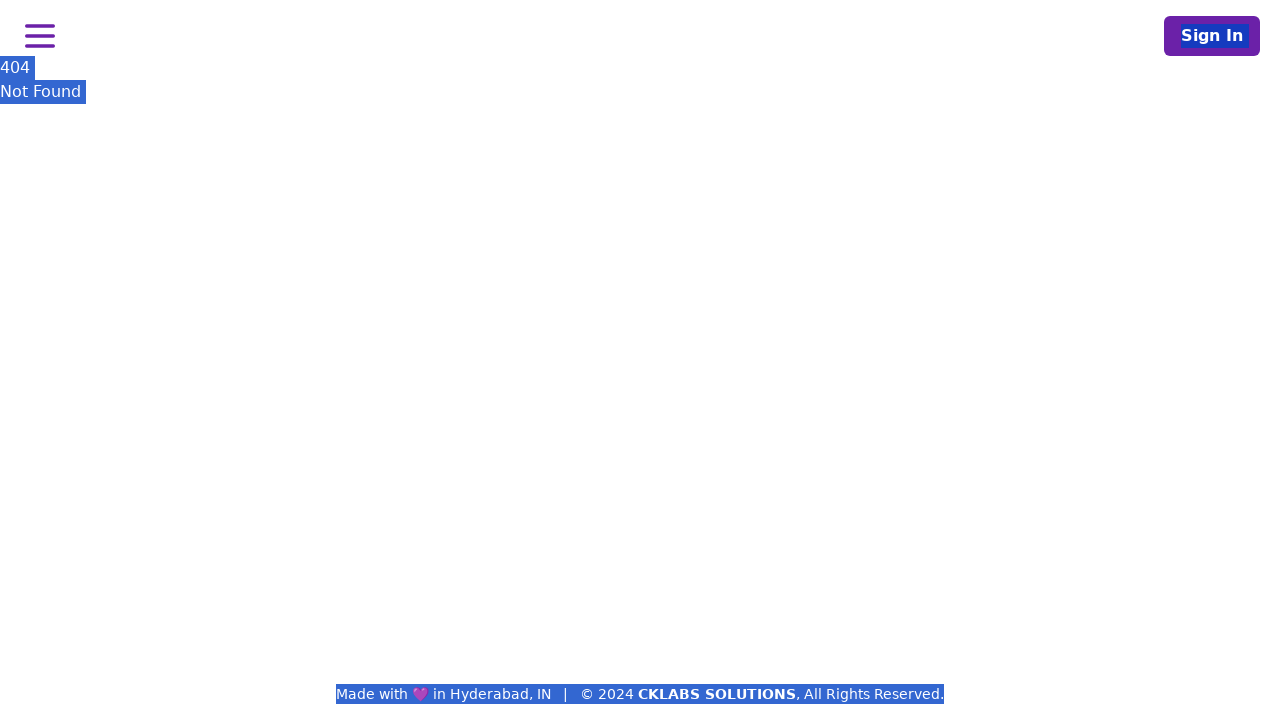

Pressed Ctrl+C to copy selected text
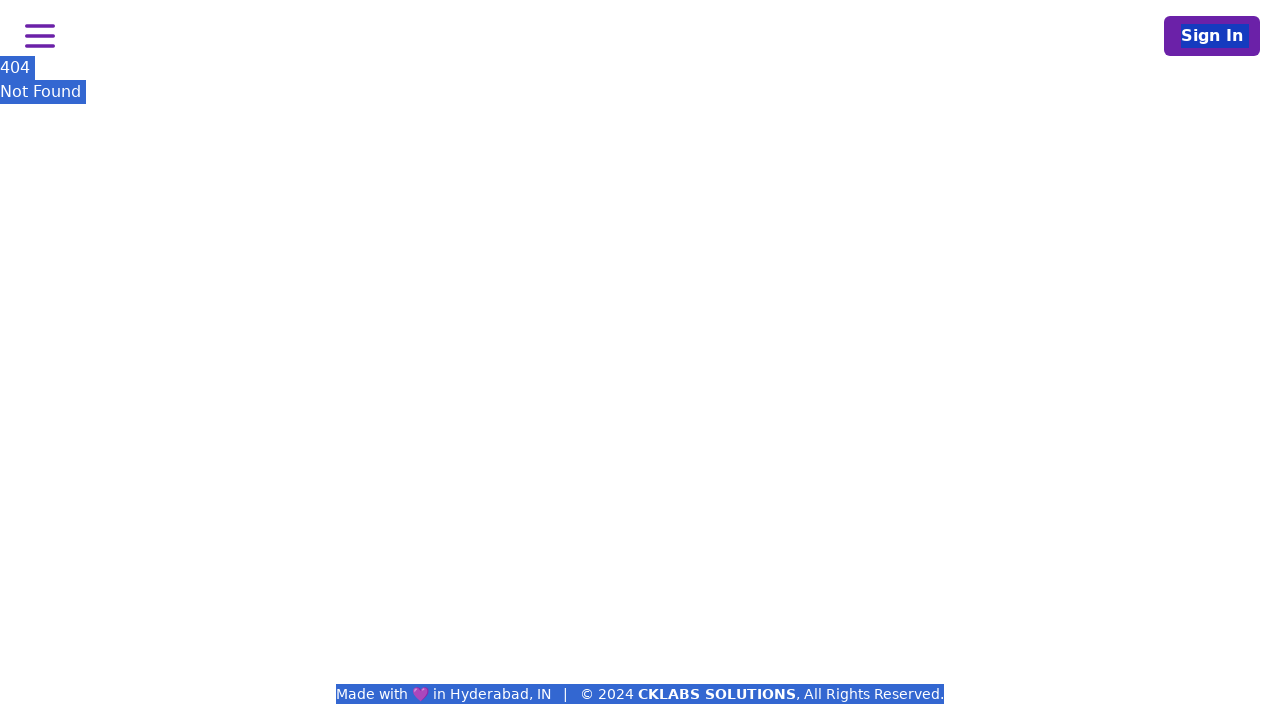

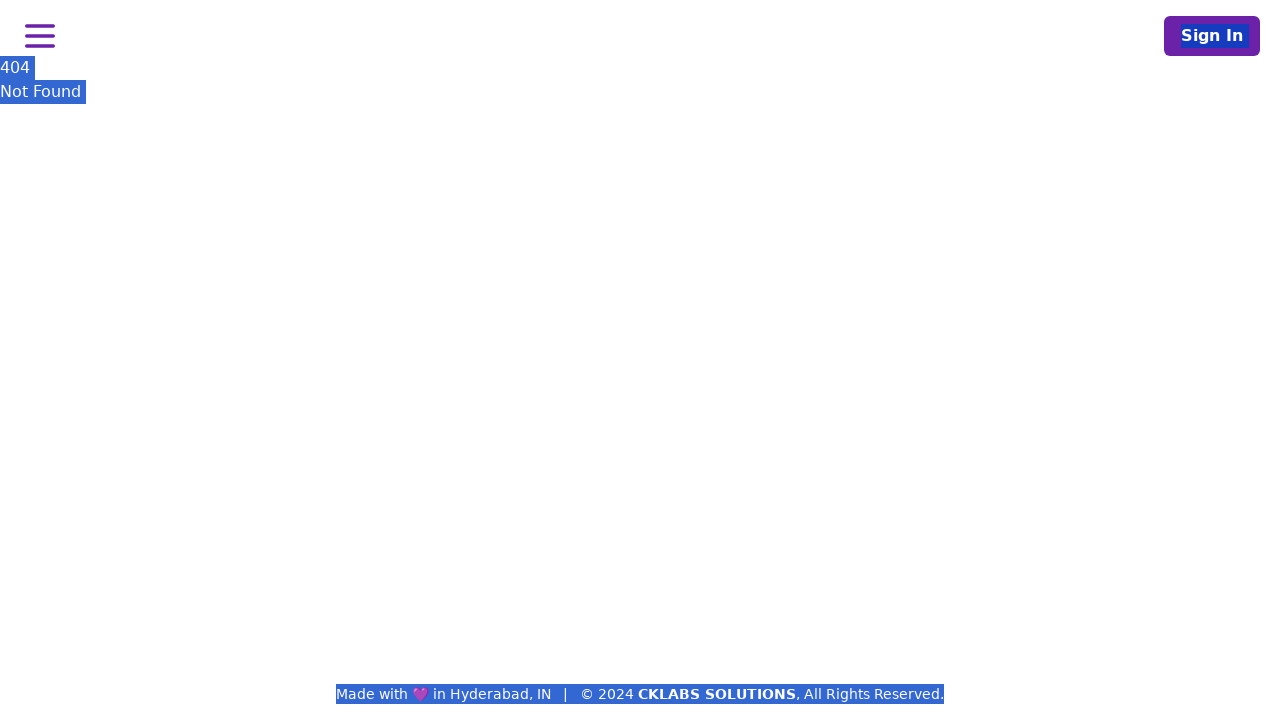